Tests a practice registration form by filling in name, surname, and email fields, then submitting and verifying the success message

Starting URL: http://suninjuly.github.io/registration1.html

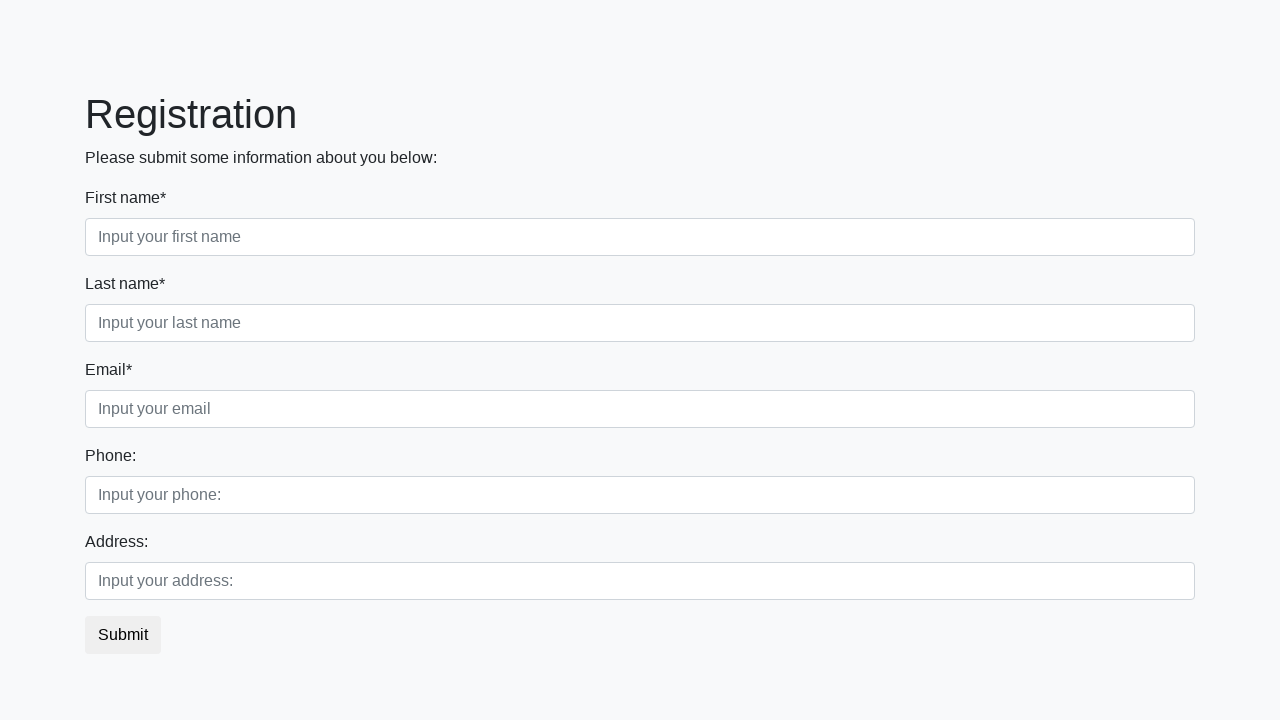

Filled in last name field with 'Ivanov' on .first_block .form-control.first
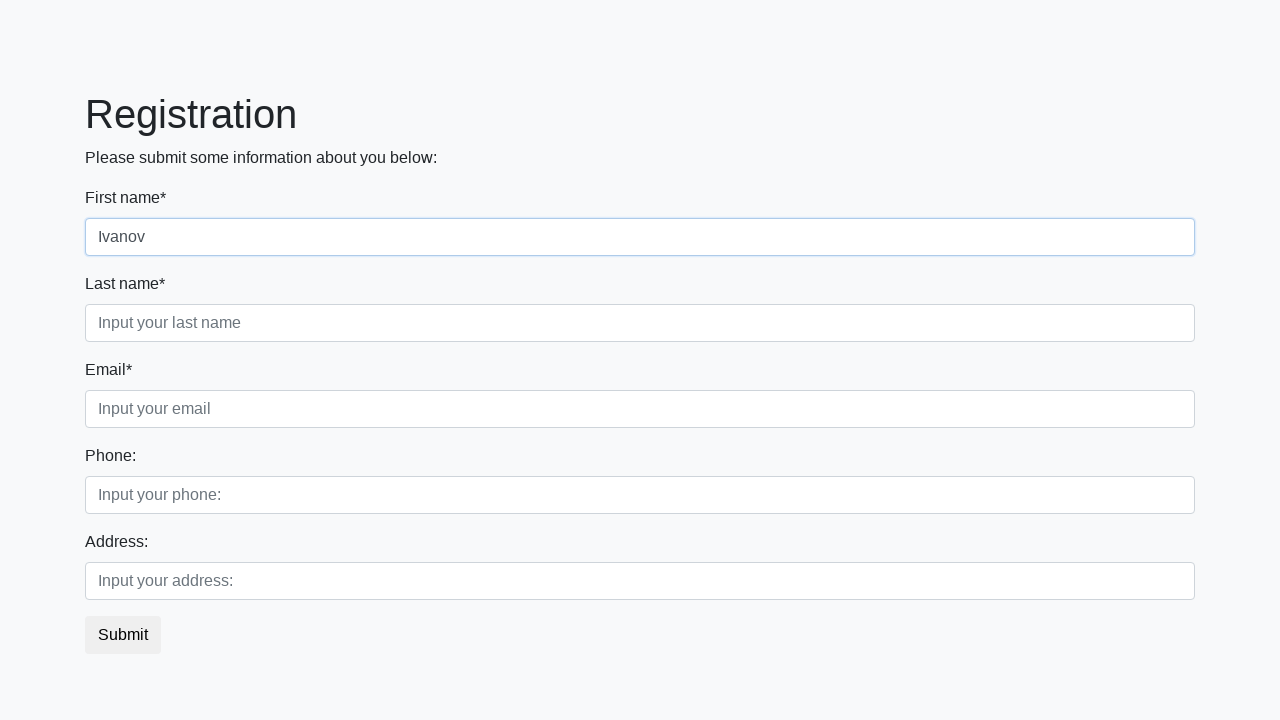

Filled in first name field with 'Ivan' on .first_block .form-control.second
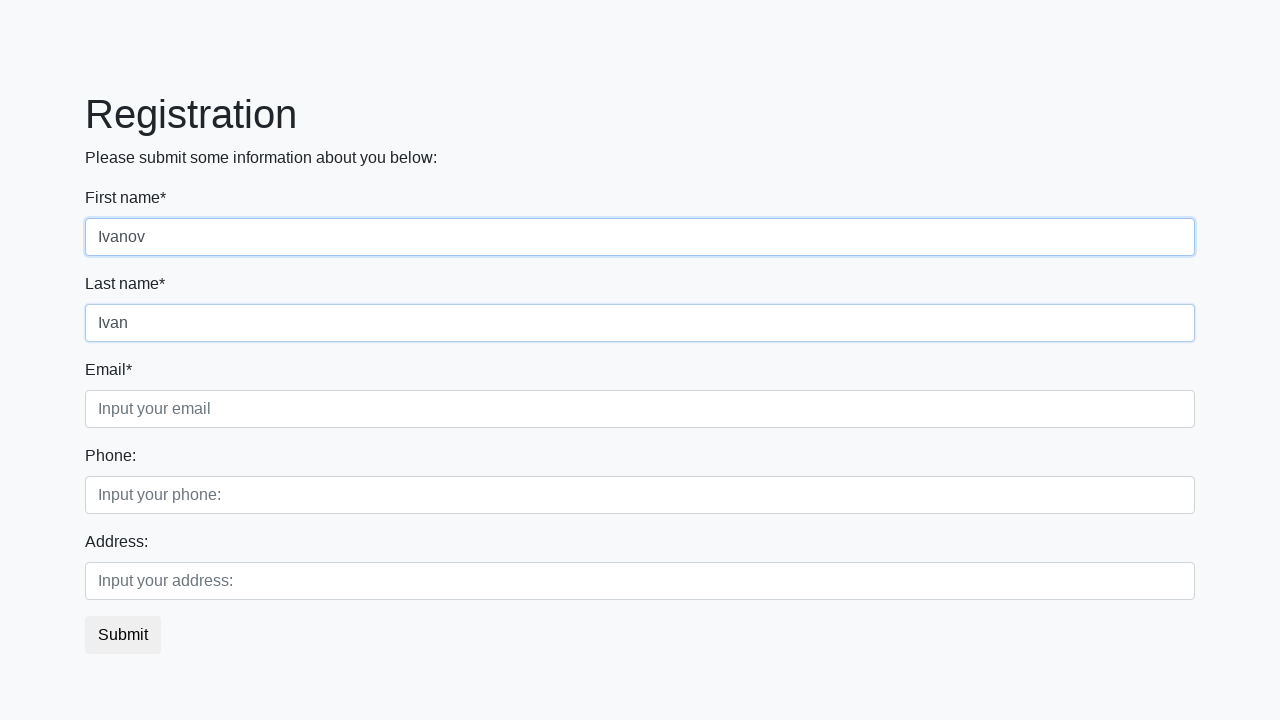

Filled in email field with 'testuser@example.com' on .first_block .form-control.third
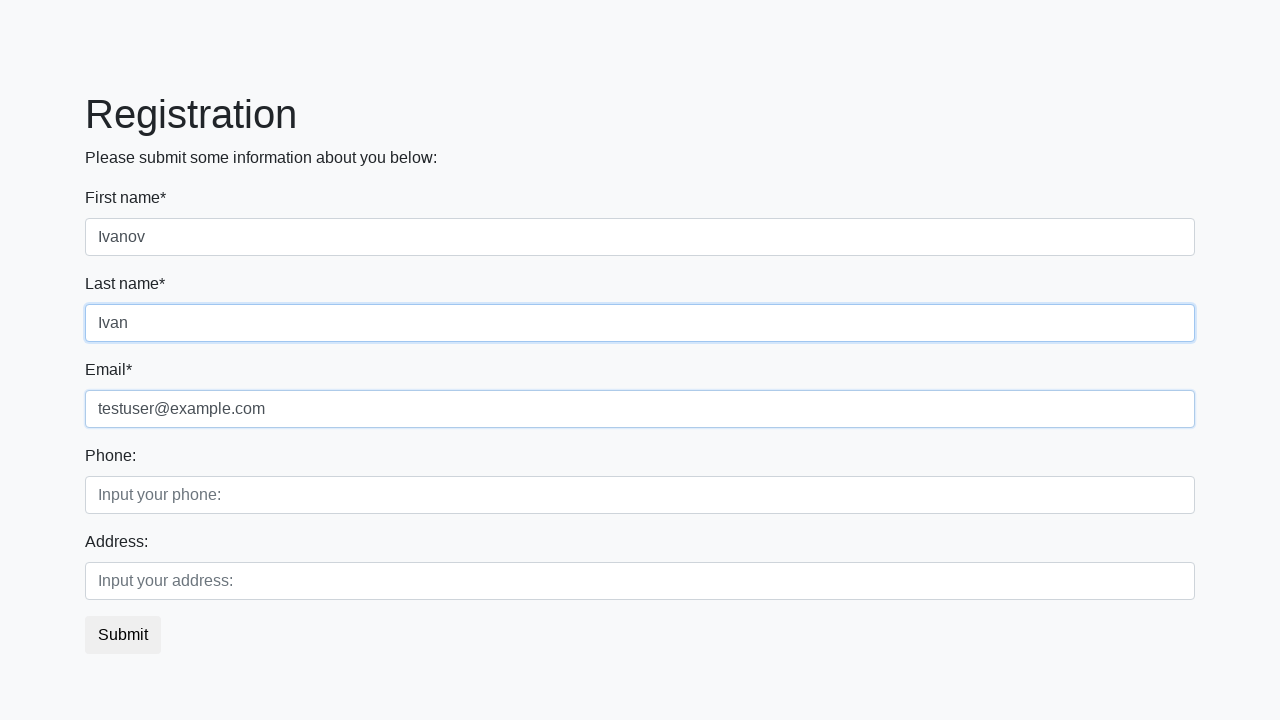

Clicked submit button to register at (123, 635) on button.btn
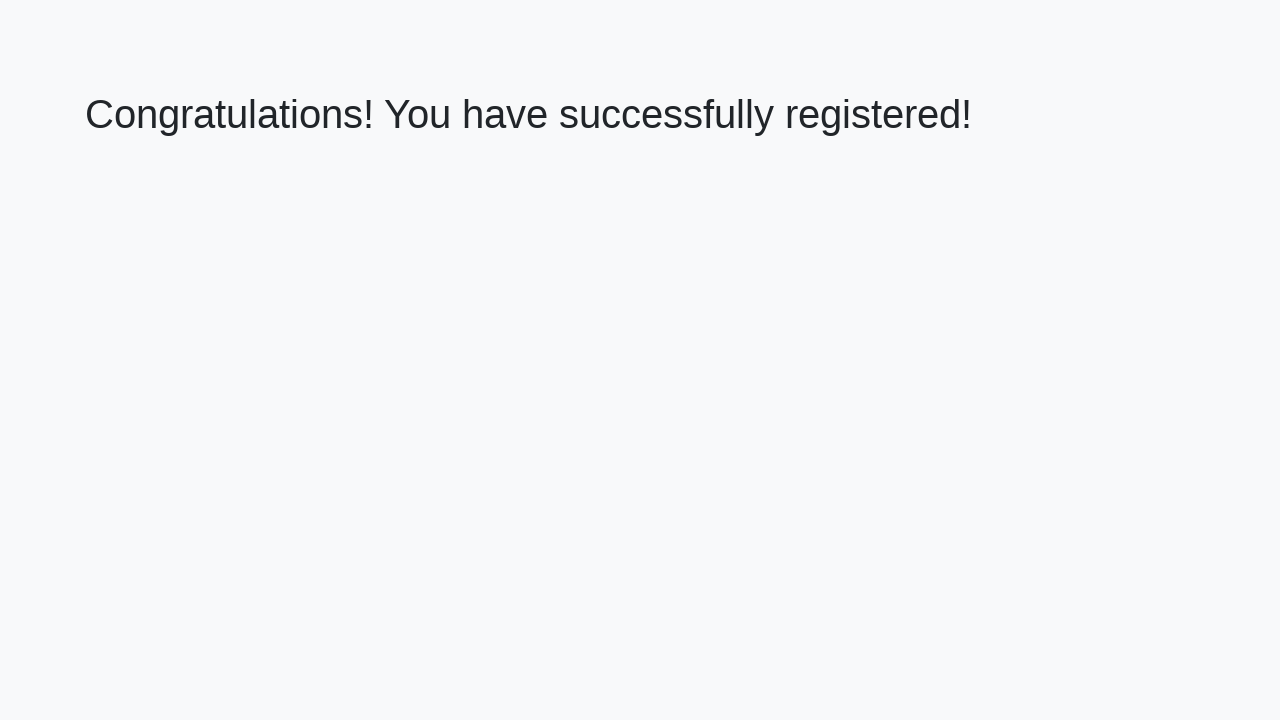

Success message (h1) appeared on the page
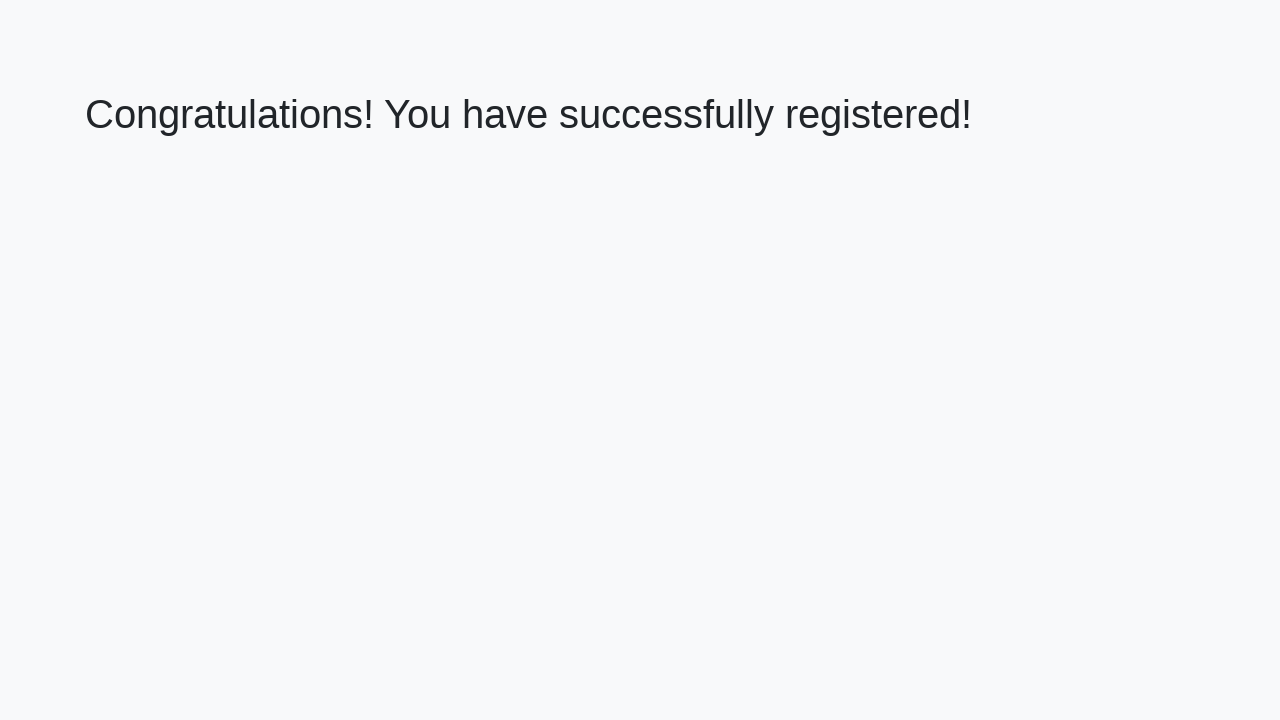

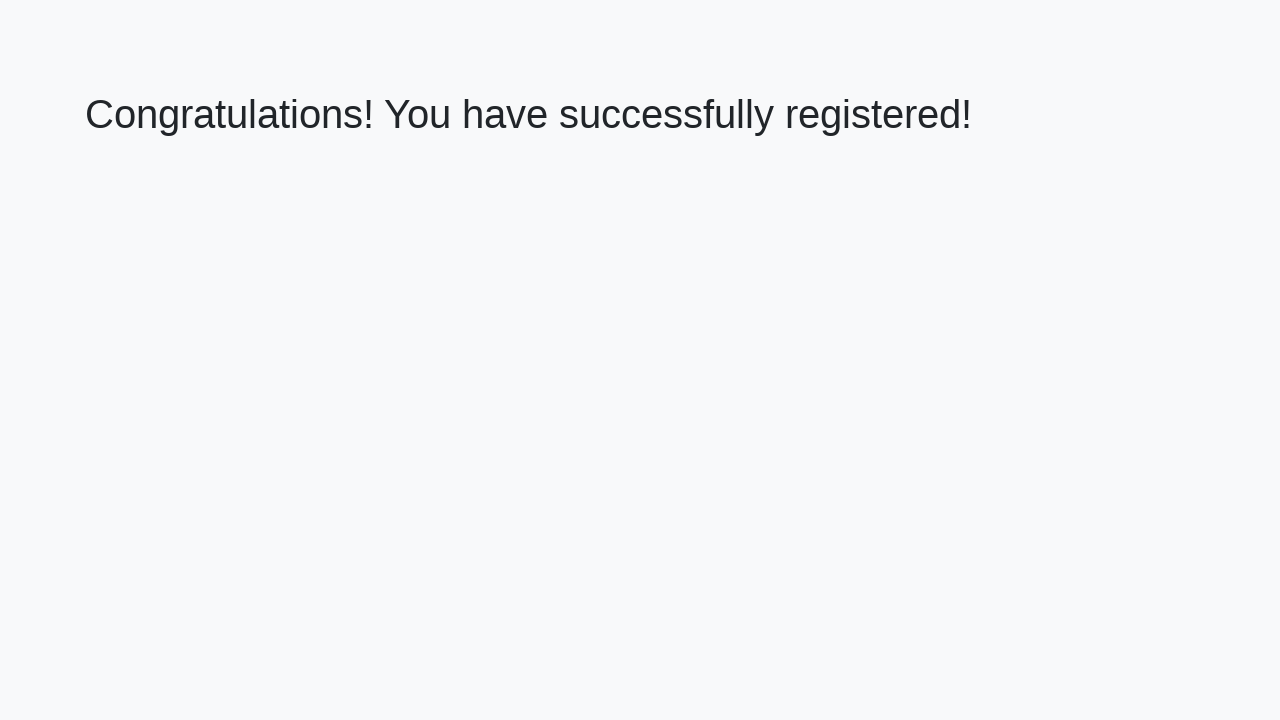